Tests a simple form by filling in first name, last name, city, and country fields using different element locator strategies, then submits the form

Starting URL: http://suninjuly.github.io/simple_form_find_task.html

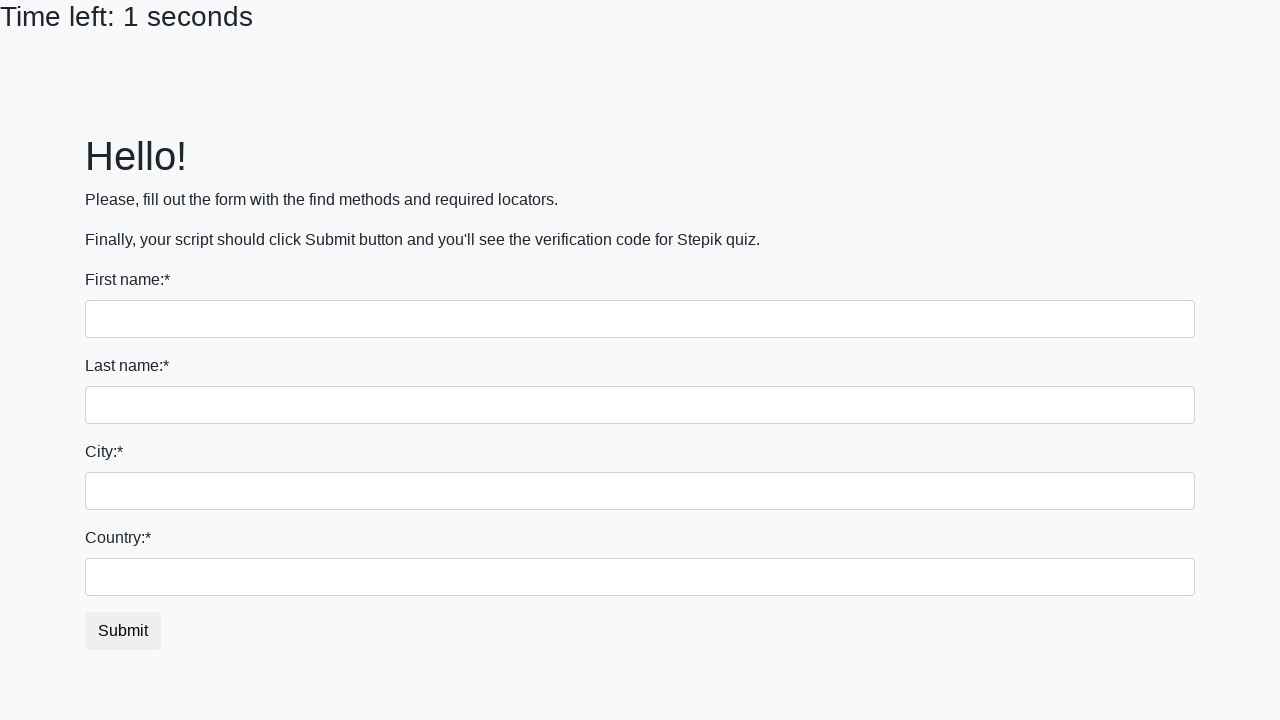

Filled first name field with 'Ivan' using input tag selector on input
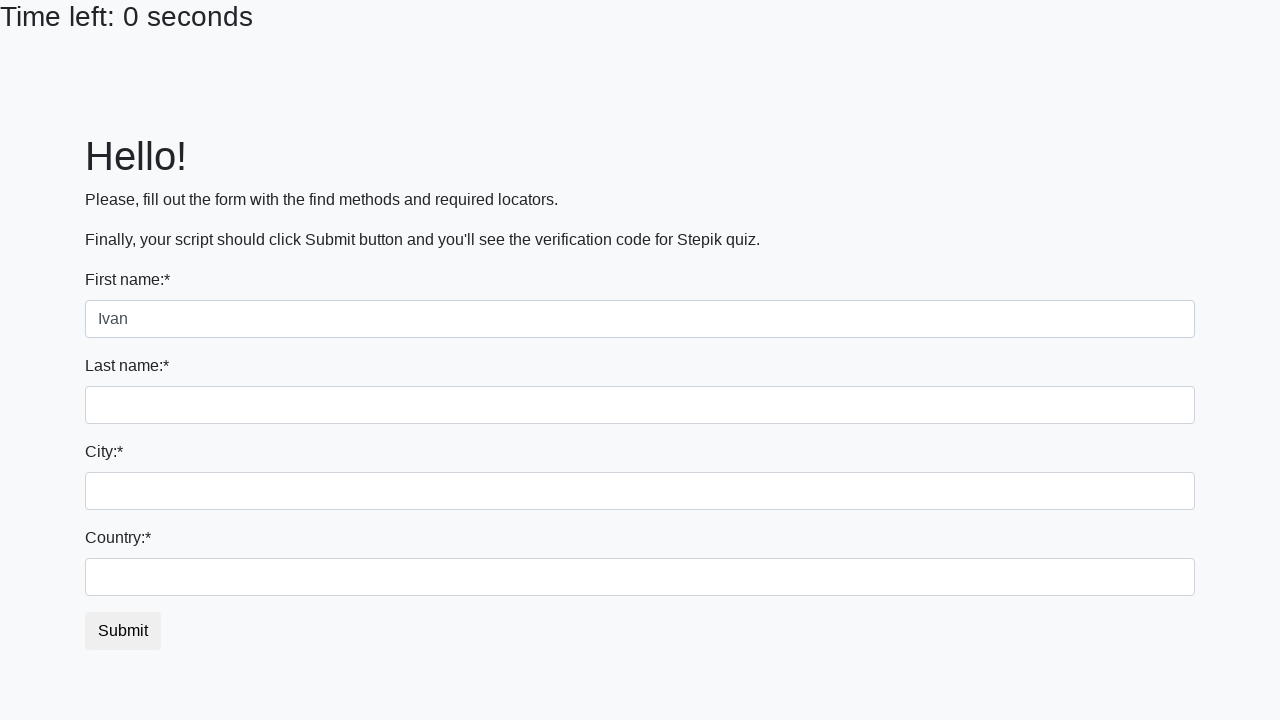

Filled last name field with 'Petrov' using name attribute selector on input[name='last_name']
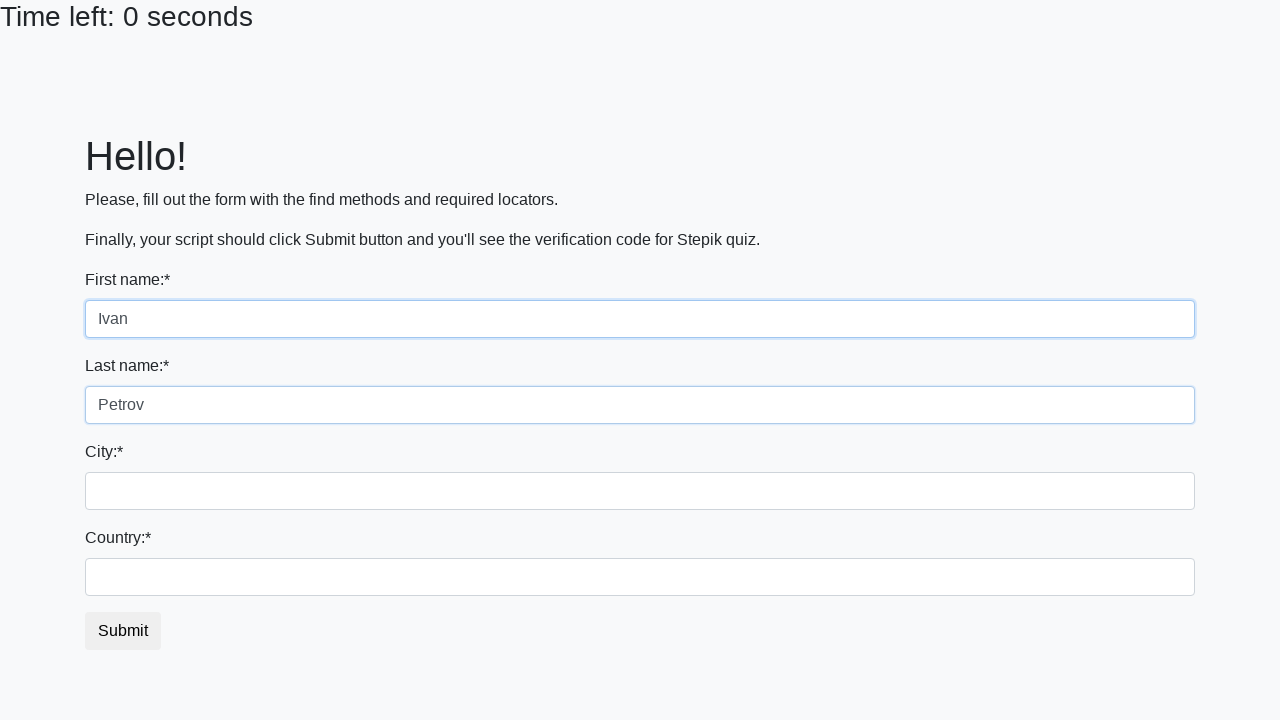

Filled city field with 'Smolensk' using class name selector on .form-control.city
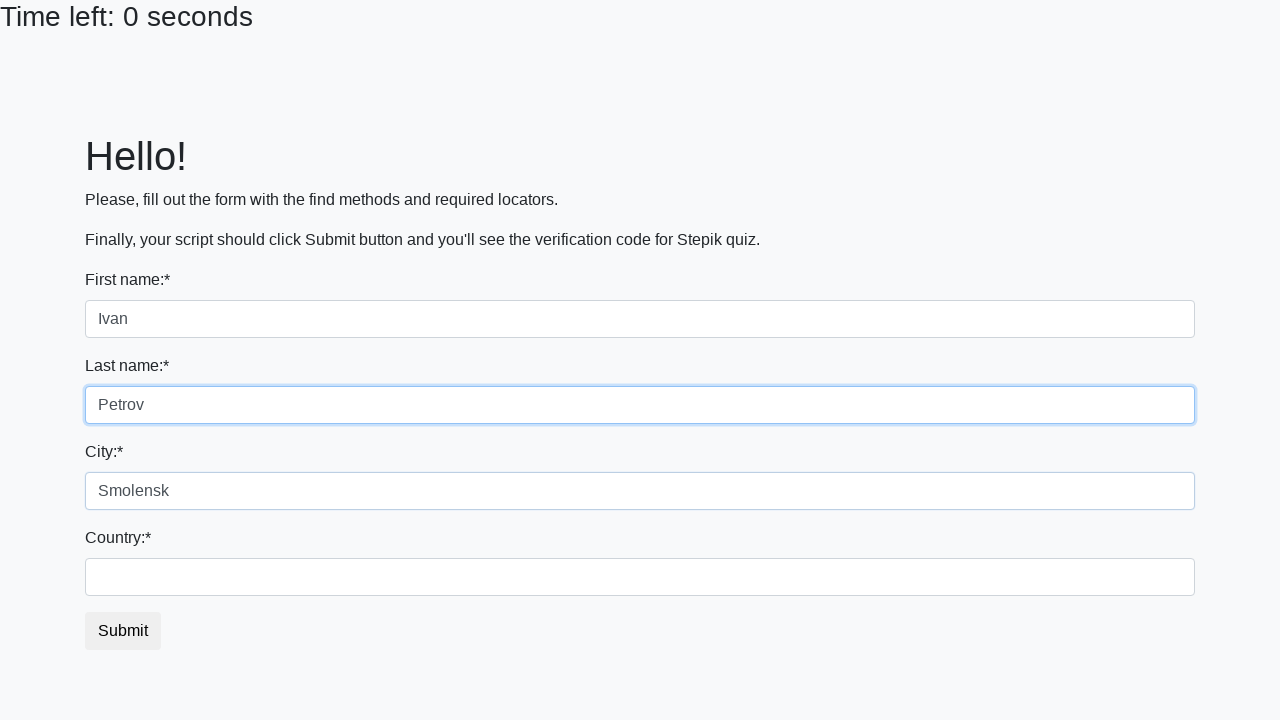

Filled country field with 'Russia' using id selector on #country
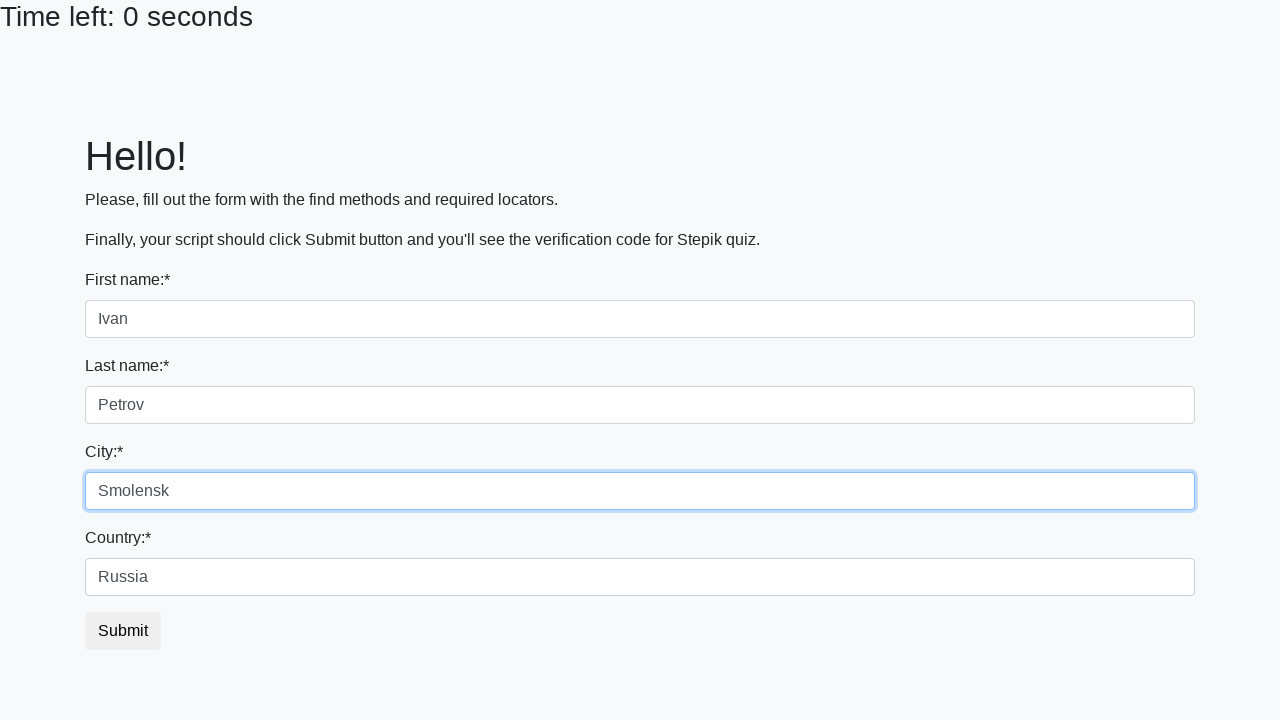

Clicked submit button to submit the form at (123, 631) on button.btn
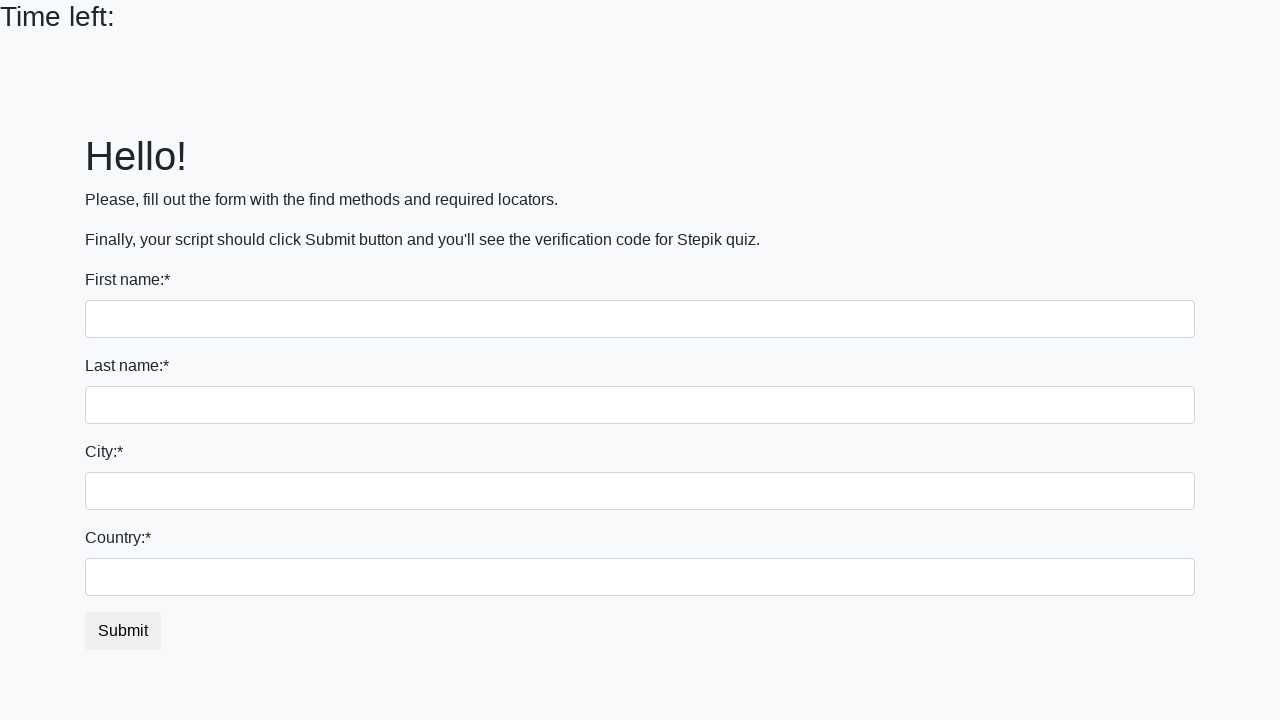

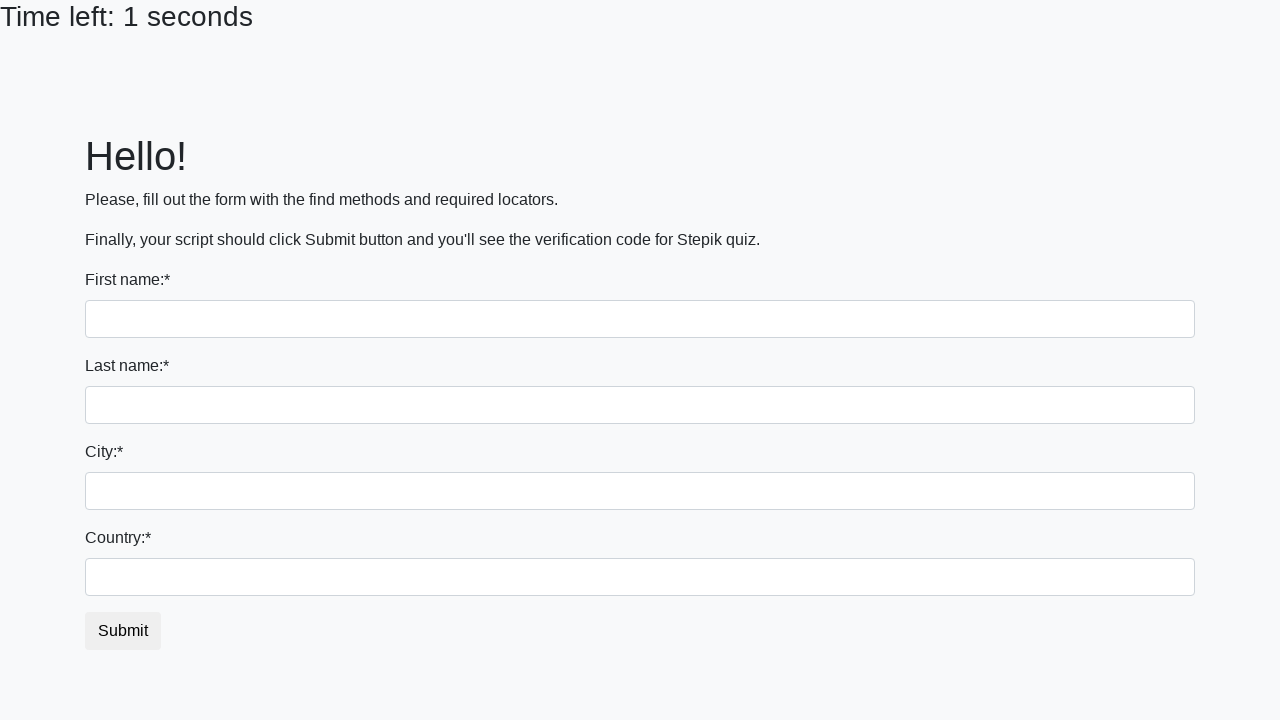